Tests redirect functionality by clicking a link that triggers a redirect to another page

Starting URL: https://the-internet.herokuapp.com/redirector

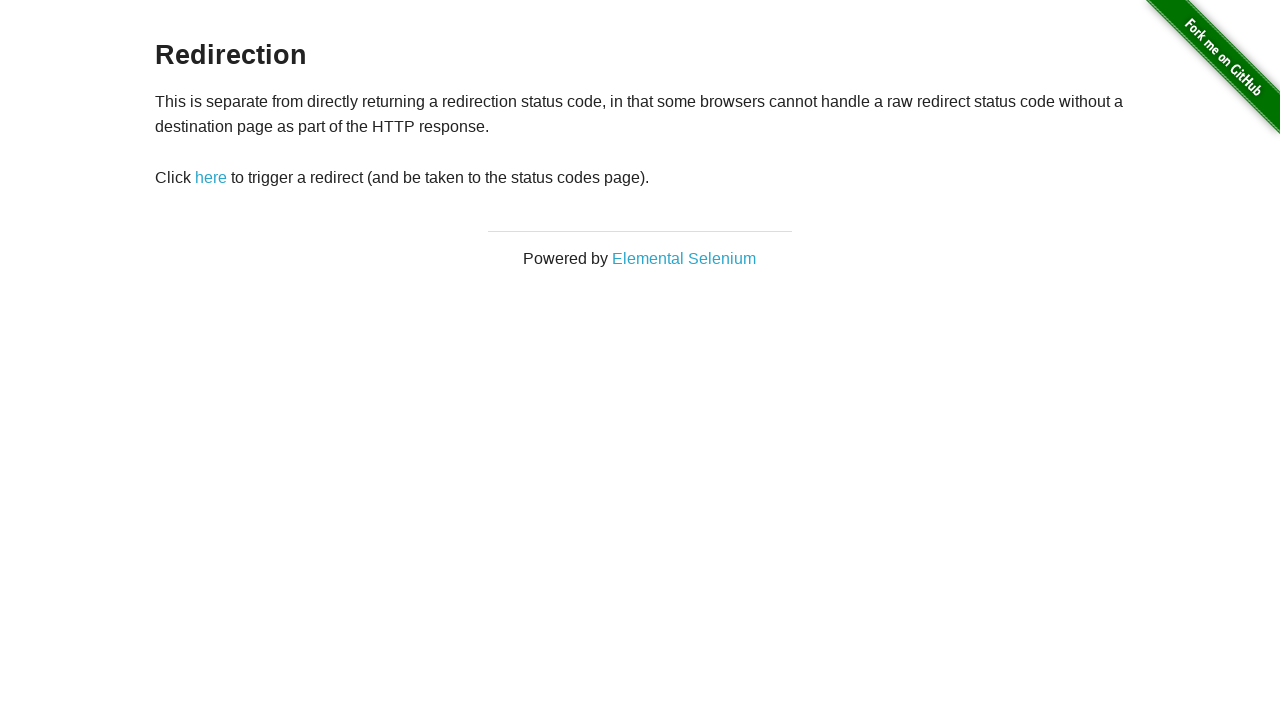

Waited for 'here' link to be present on the page
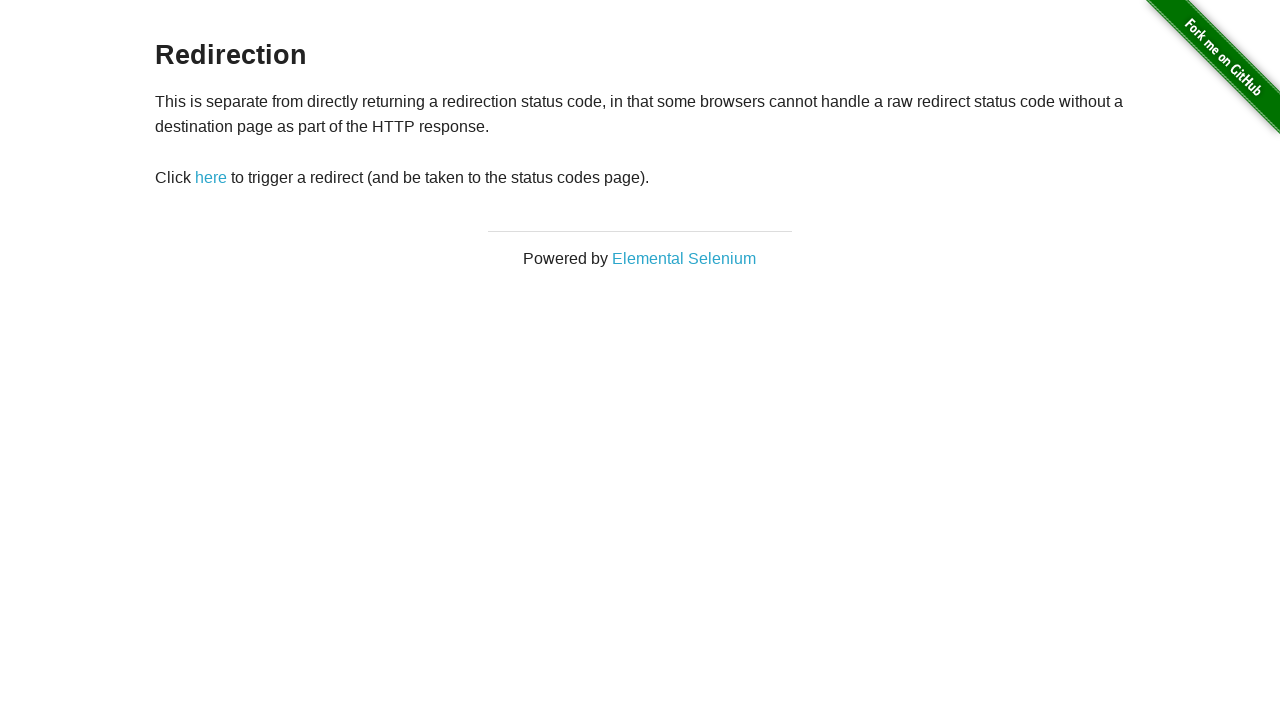

Clicked the 'here' link to trigger redirect at (211, 178) on text=here
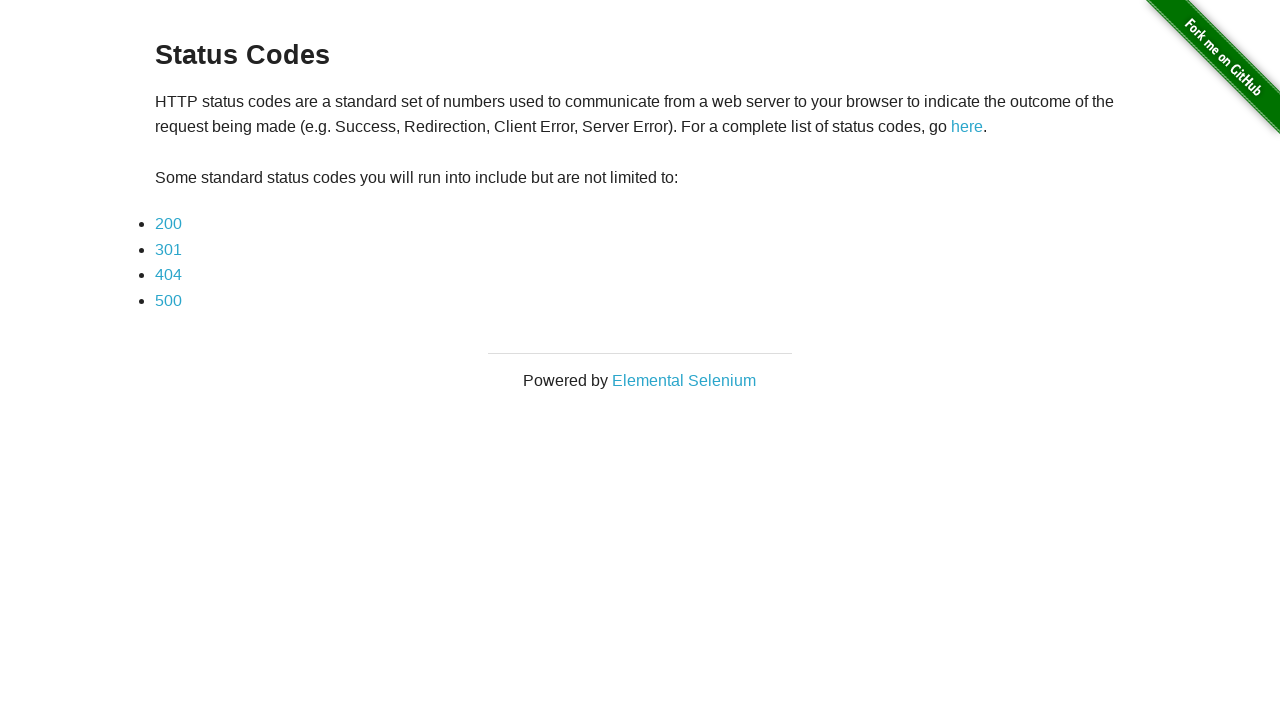

Redirect completed to status codes page
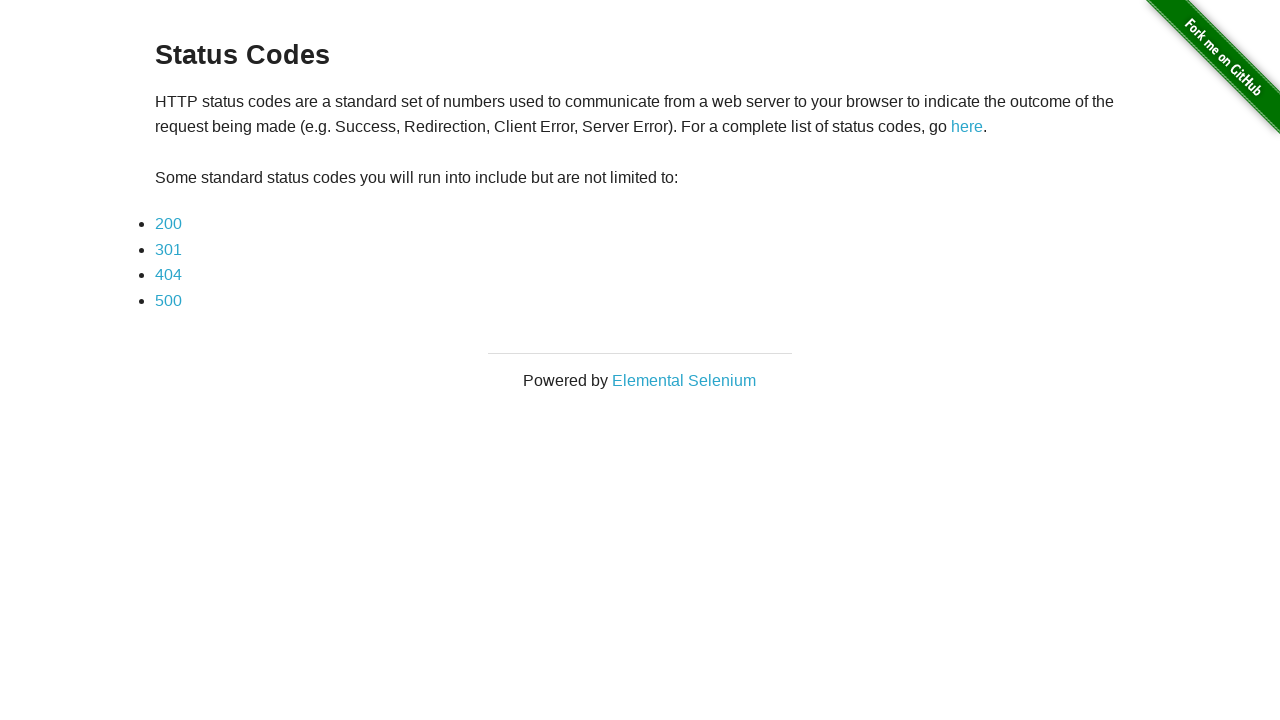

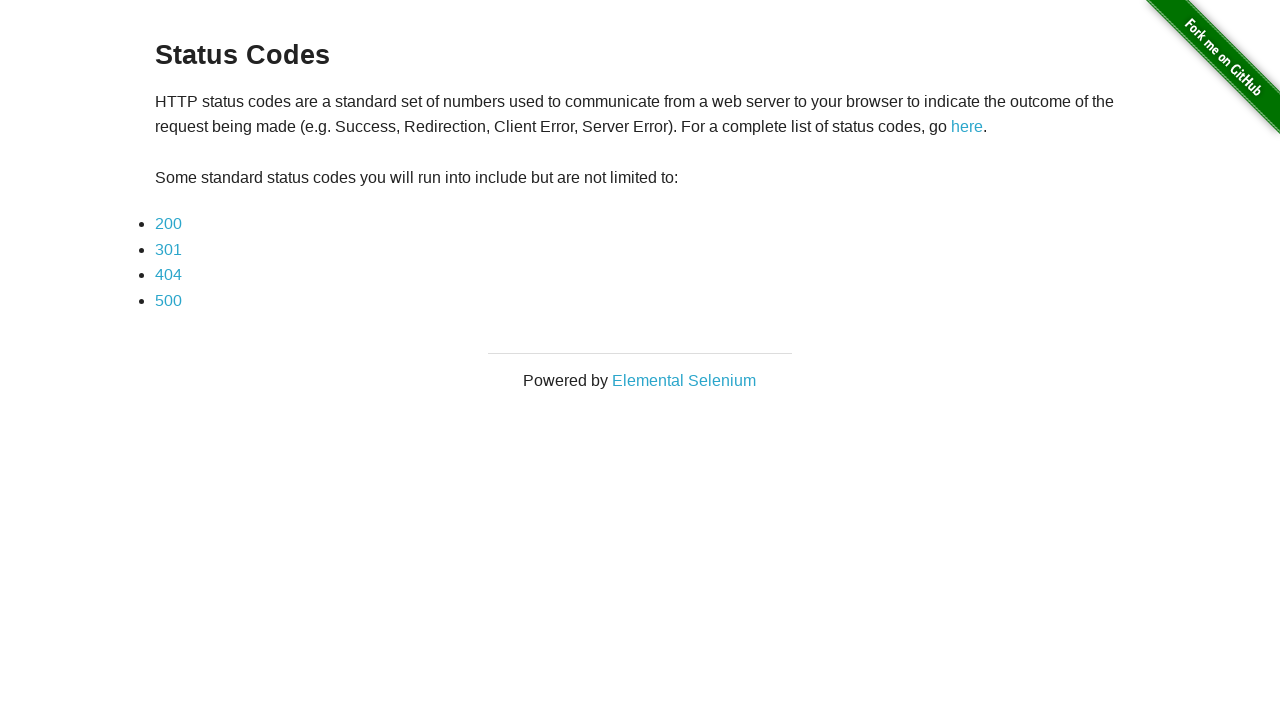